Tests that the search box element is not selected (checked)

Starting URL: https://duckduckgo.com/

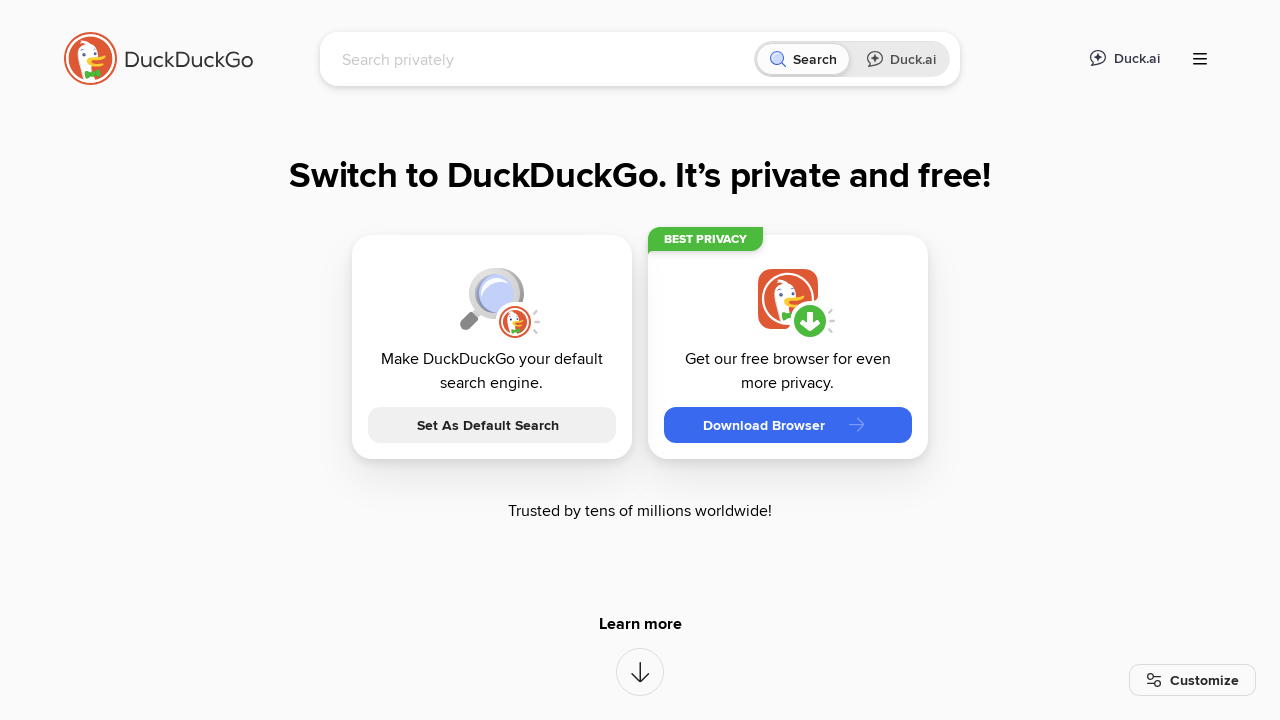

Located search box element with id 'searchbox_input'
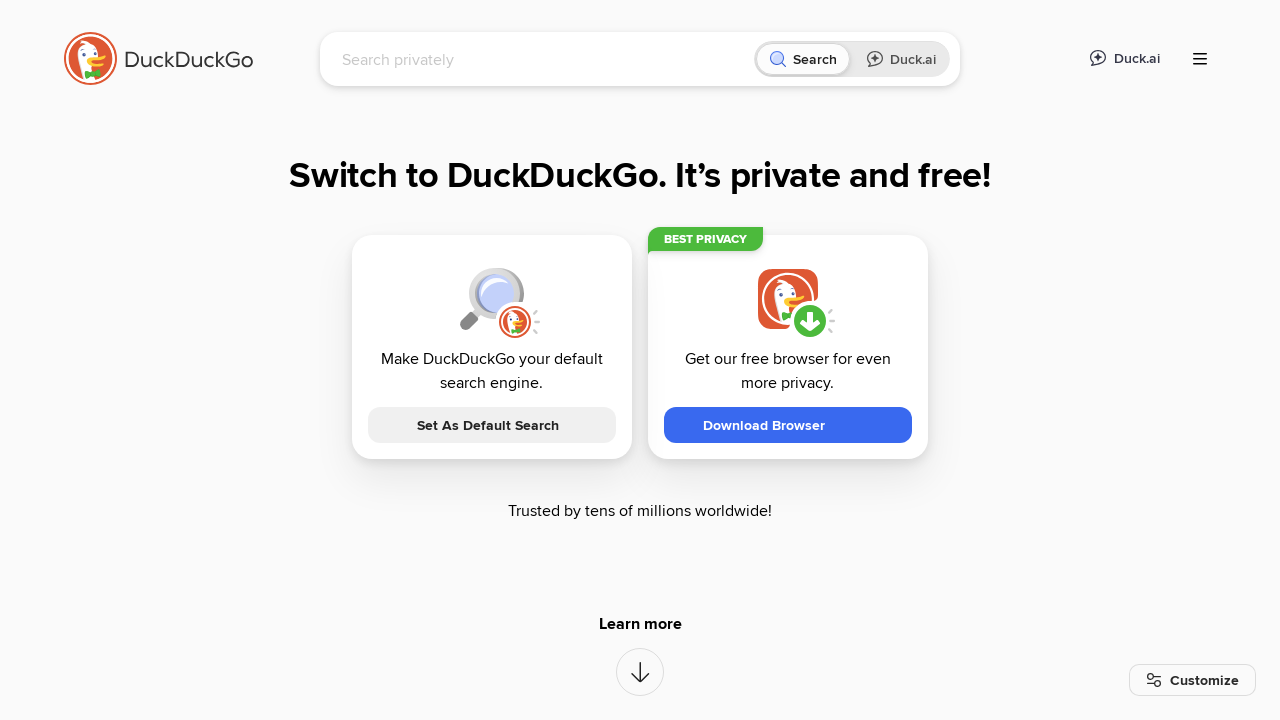

Waited for search box to be visible
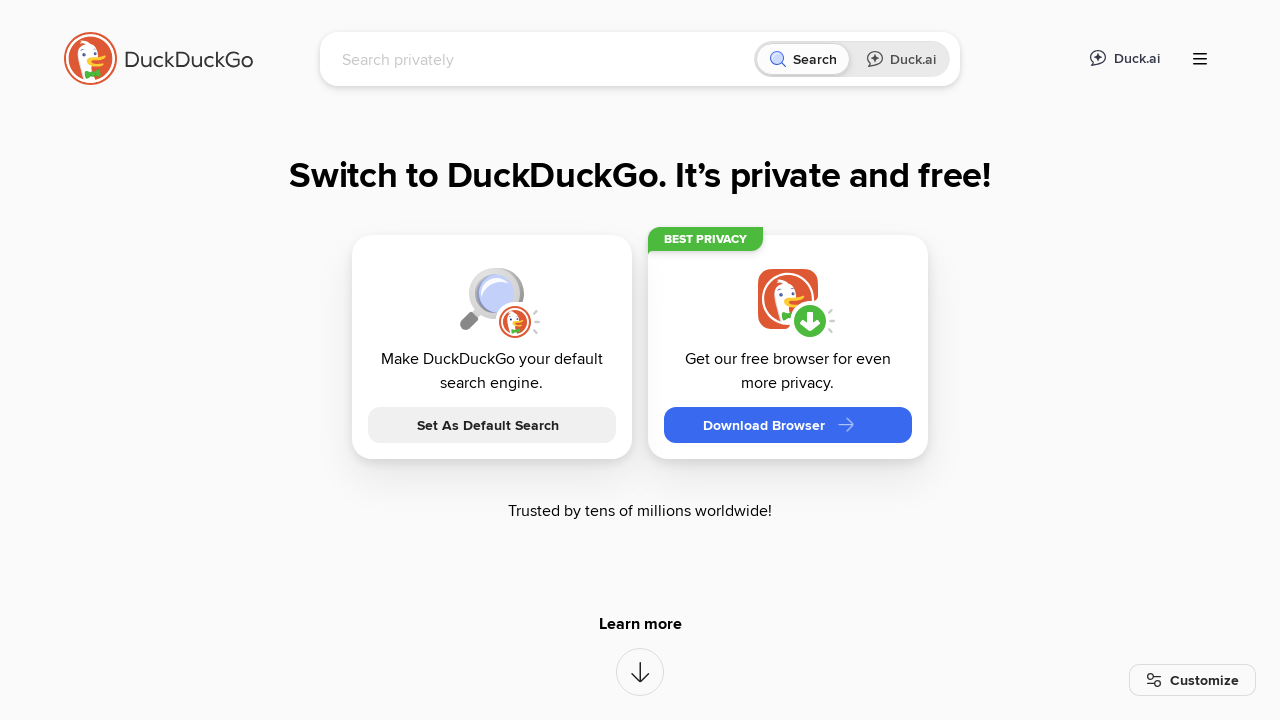

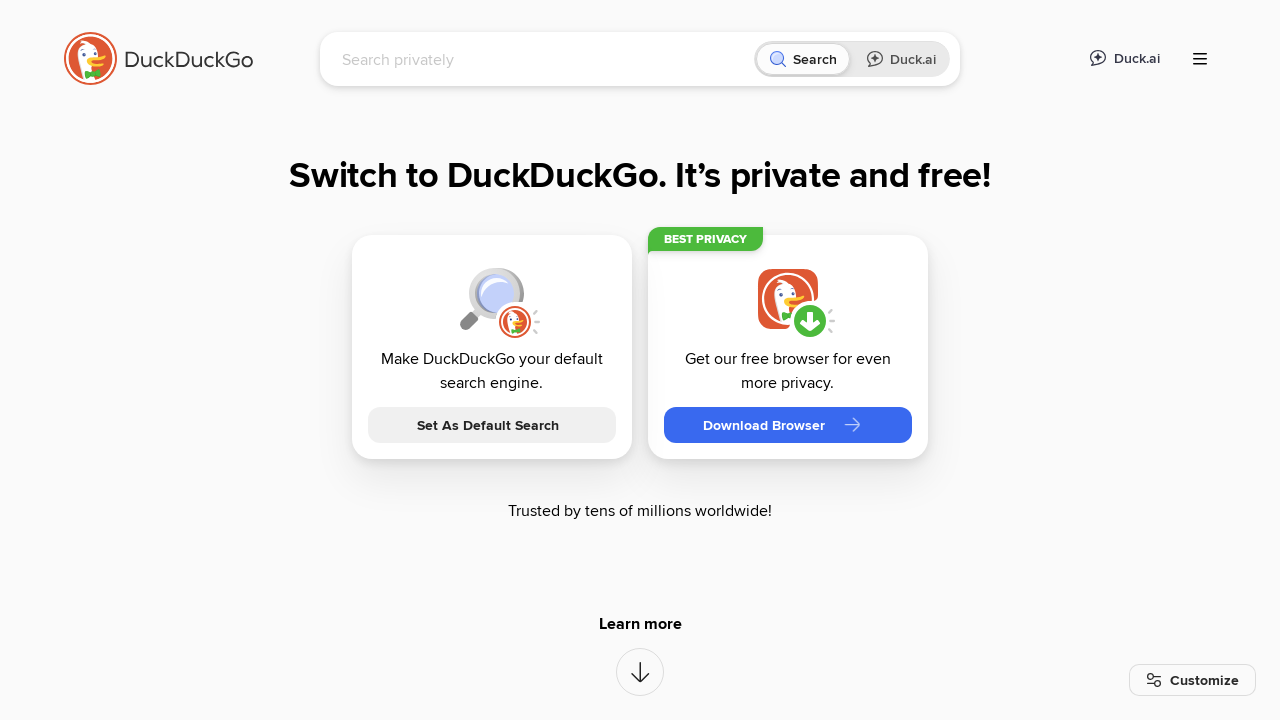